Verifies that the page layout has the expected structure by checking elements in the left section of the authorization page

Starting URL: https://b2c.passport.rt.ru

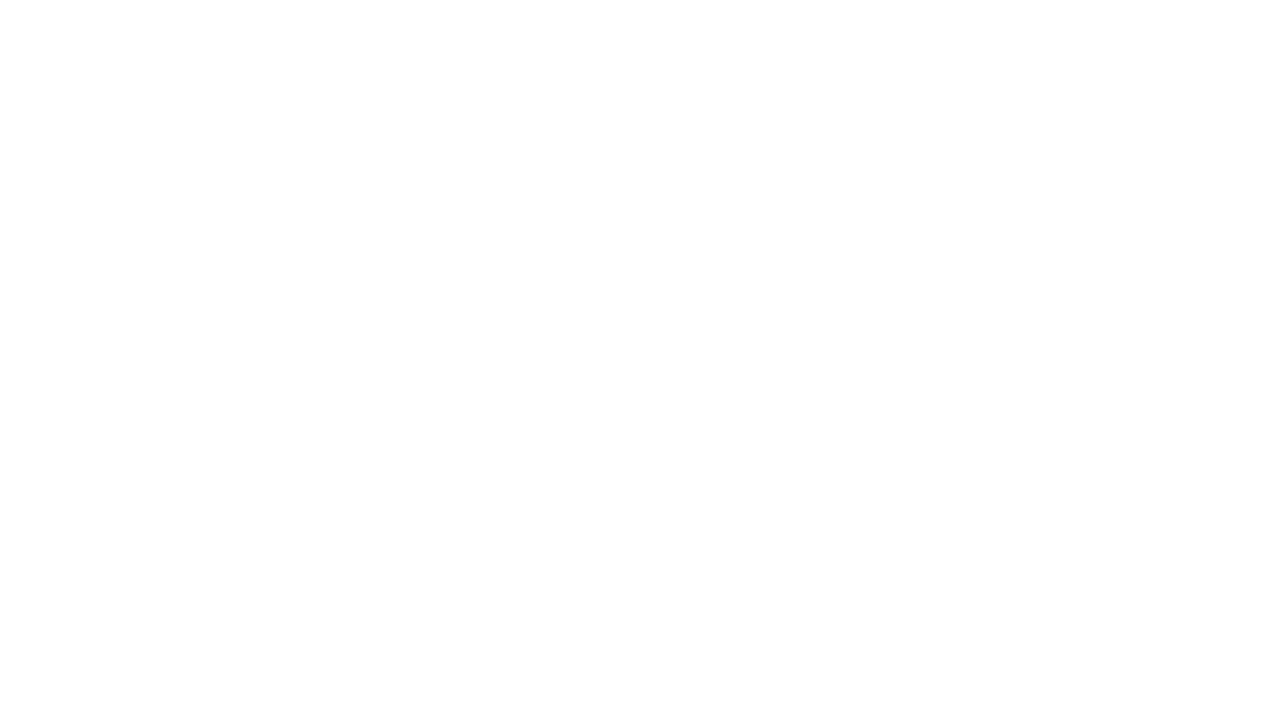

Waited for left section (#page-left) to be present on authorization page
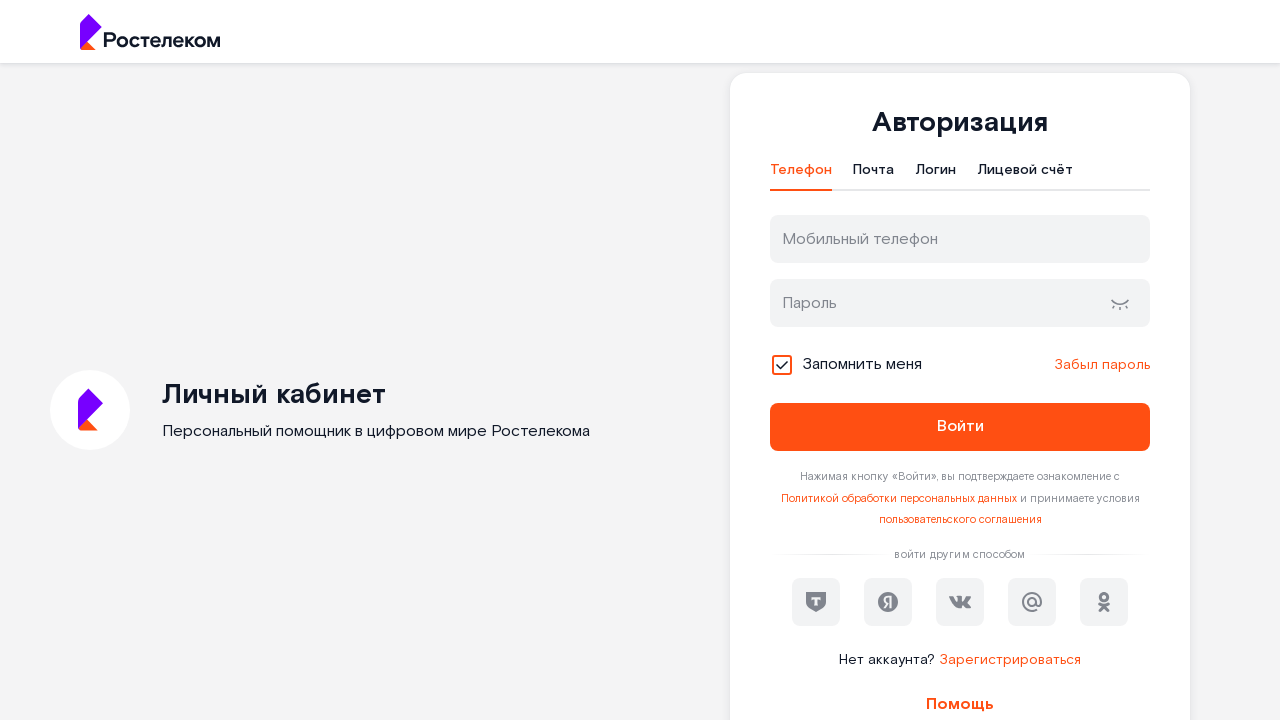

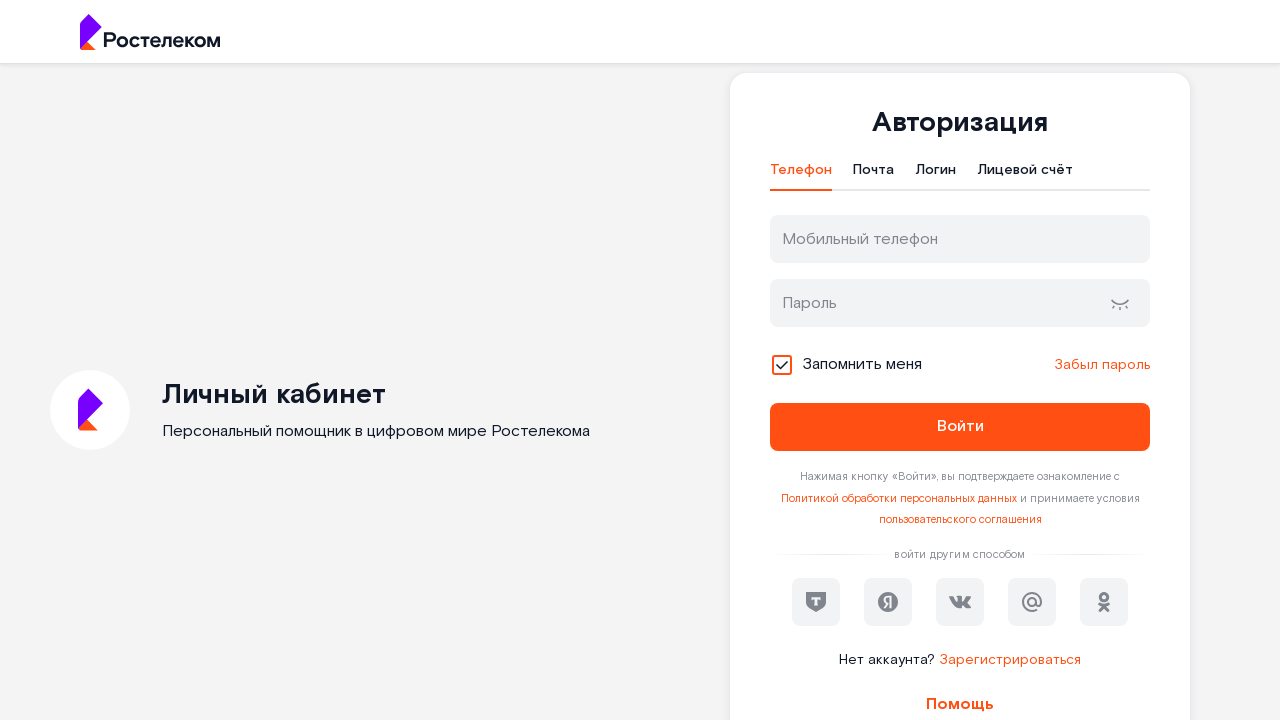